Fills out a contact form on QA Academy website with name, email, phone, address, subject and message, then submits it

Starting URL: https://www.qaacademy.com.br/

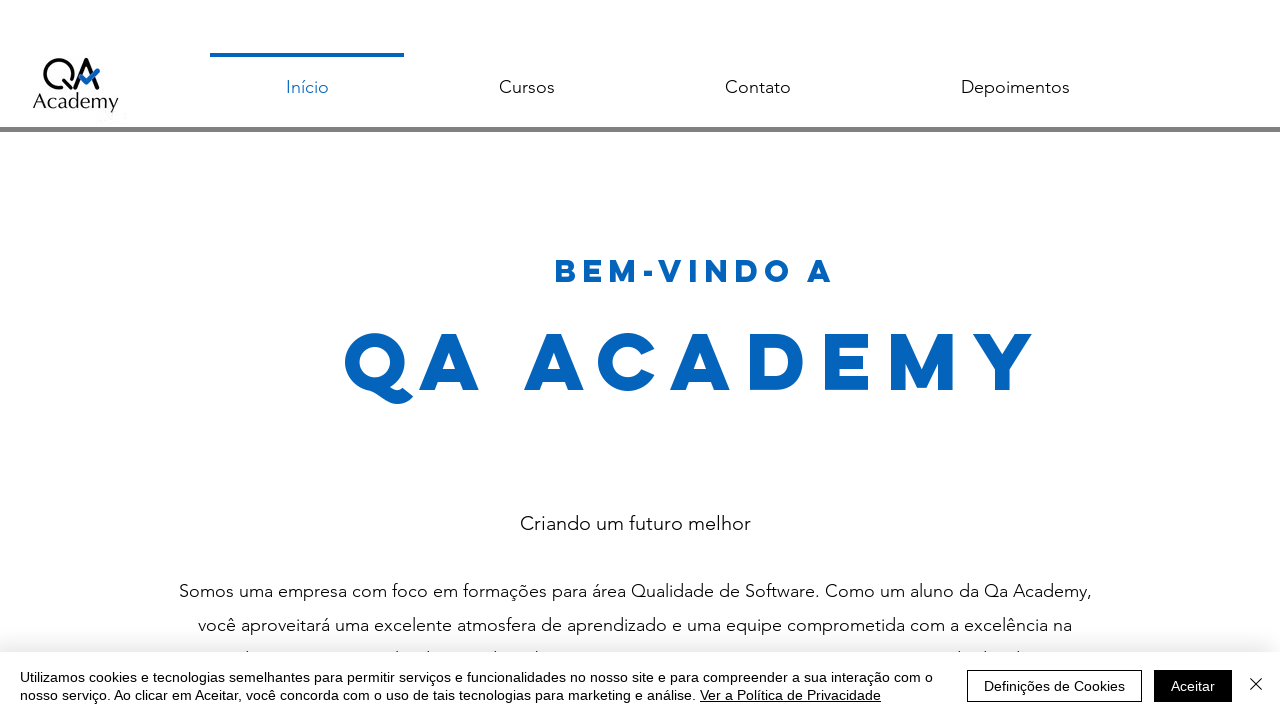

Navigated to QA Academy website
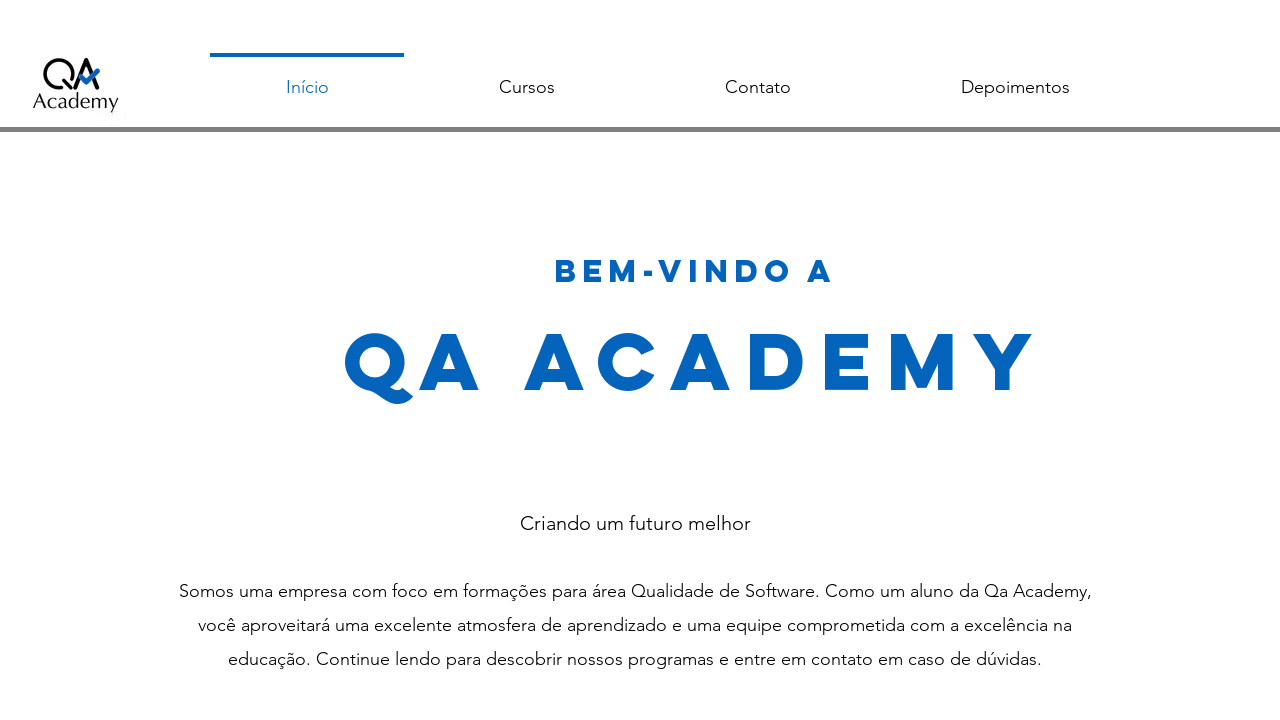

Filled name field with 'Maria Silva Santos' on input#input_comp-k37gdip8
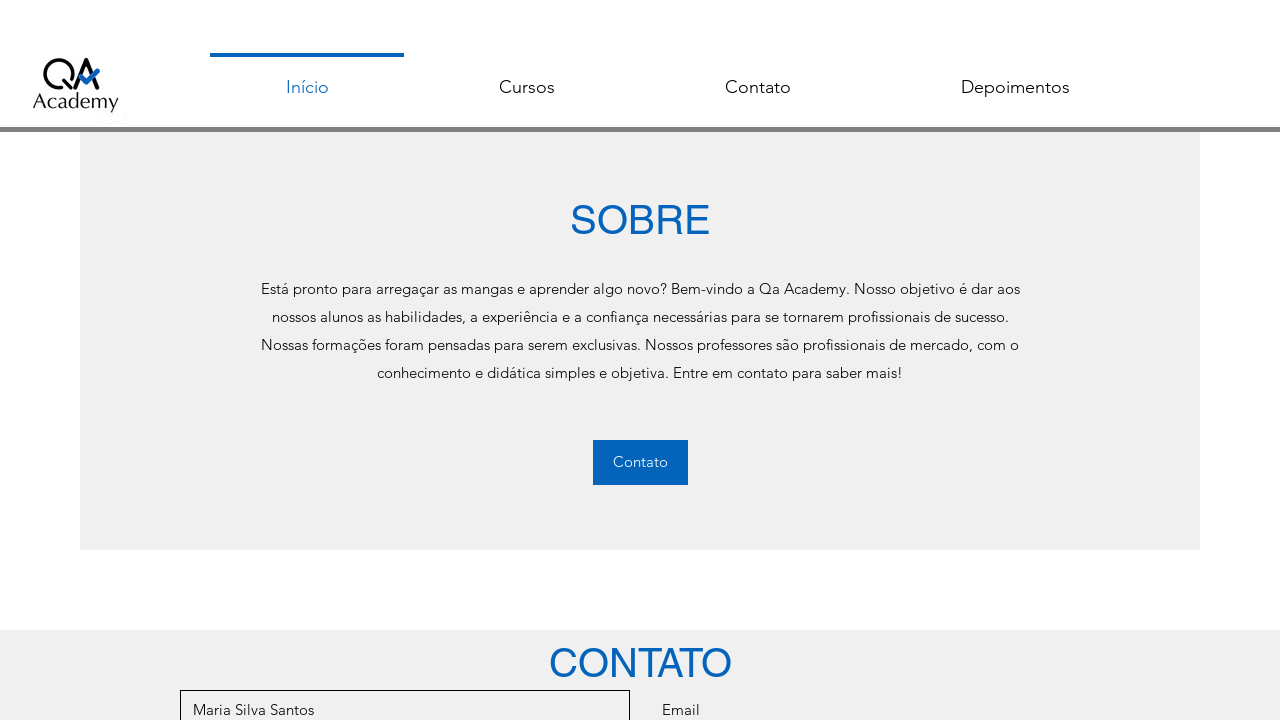

Filled email field with 'mariatest@example.com' on input[placeholder='Email']
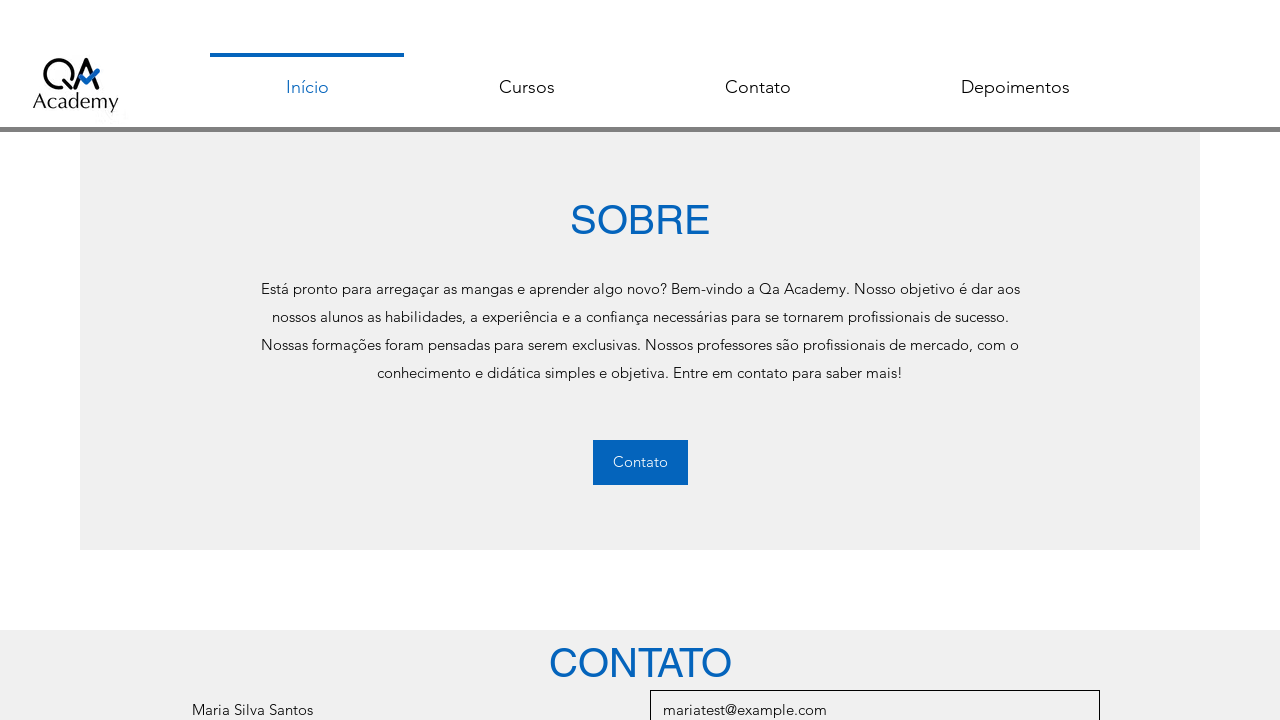

Filled phone field with '11987654321' on input#input_comp-k37gdipq
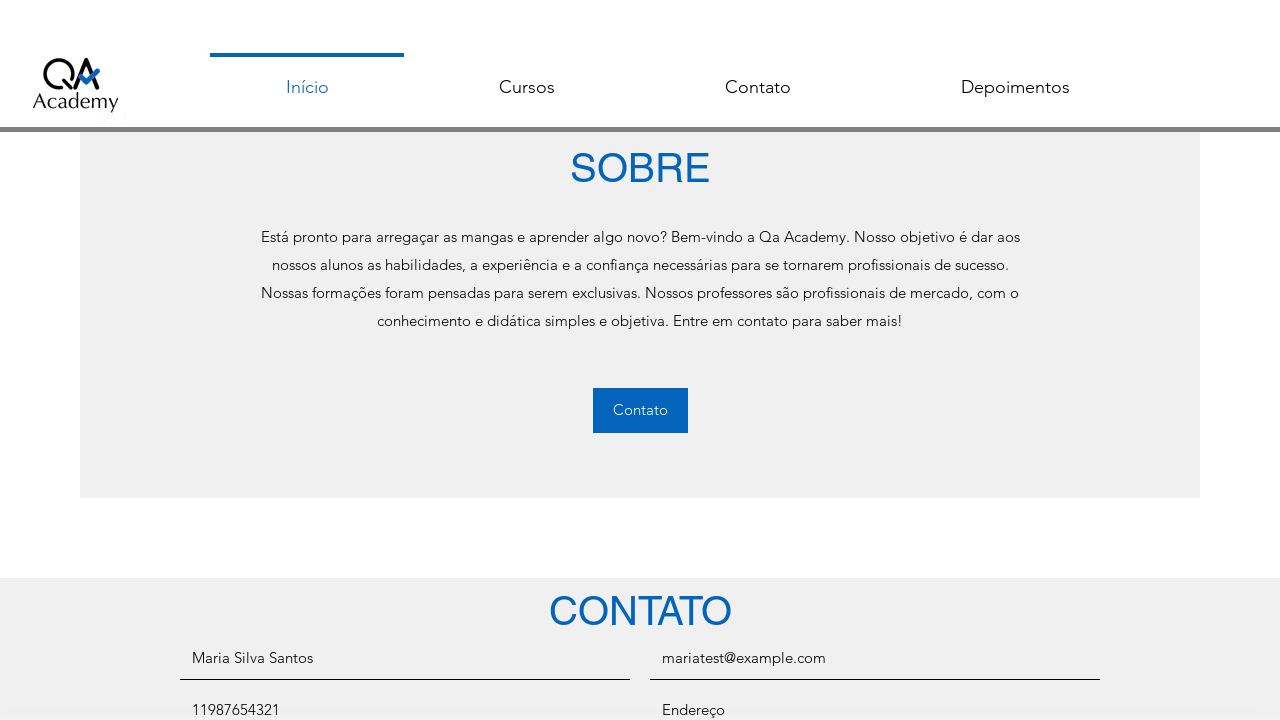

Filled address field with 'Rua das Flores, 450' on input[name='endereço']
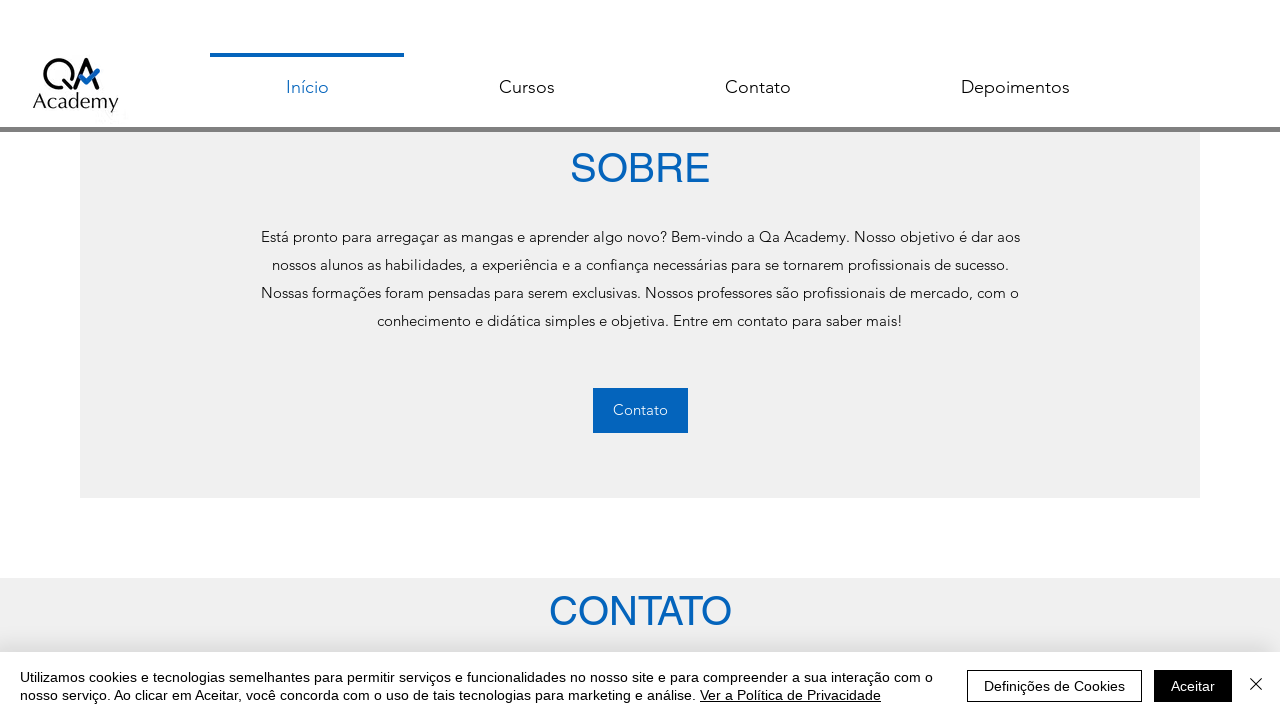

Filled subject field with 'Automated Test Message' on input#input_comp-k37gdiqy
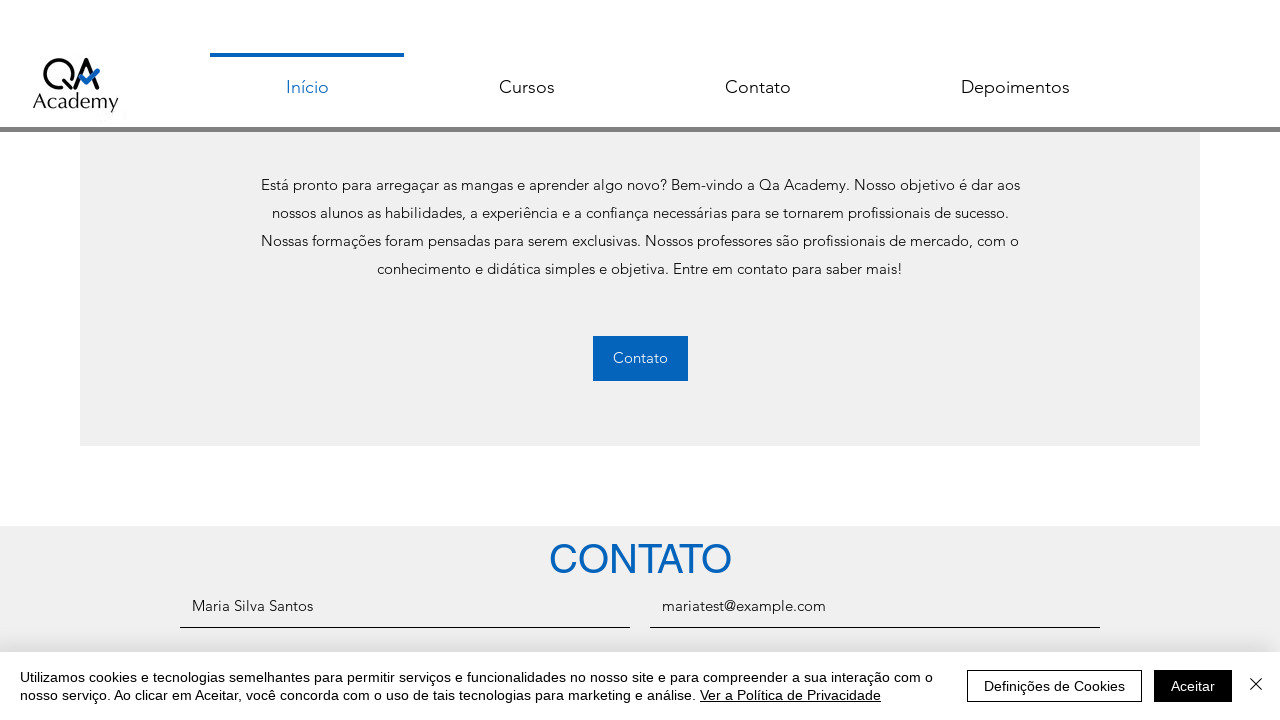

Filled message textarea with test message on textarea#textarea_comp-k37gdirc
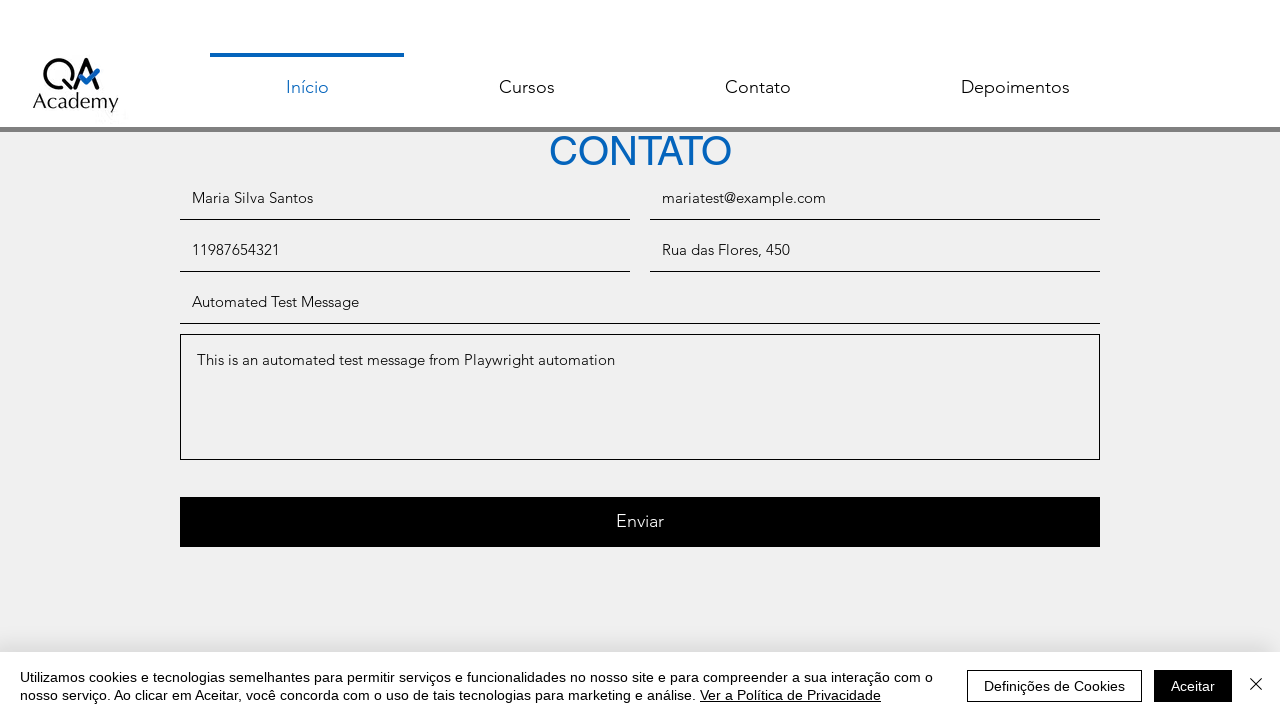

Clicked submit button to send contact form at (640, 522) on span:has-text('Enviar')
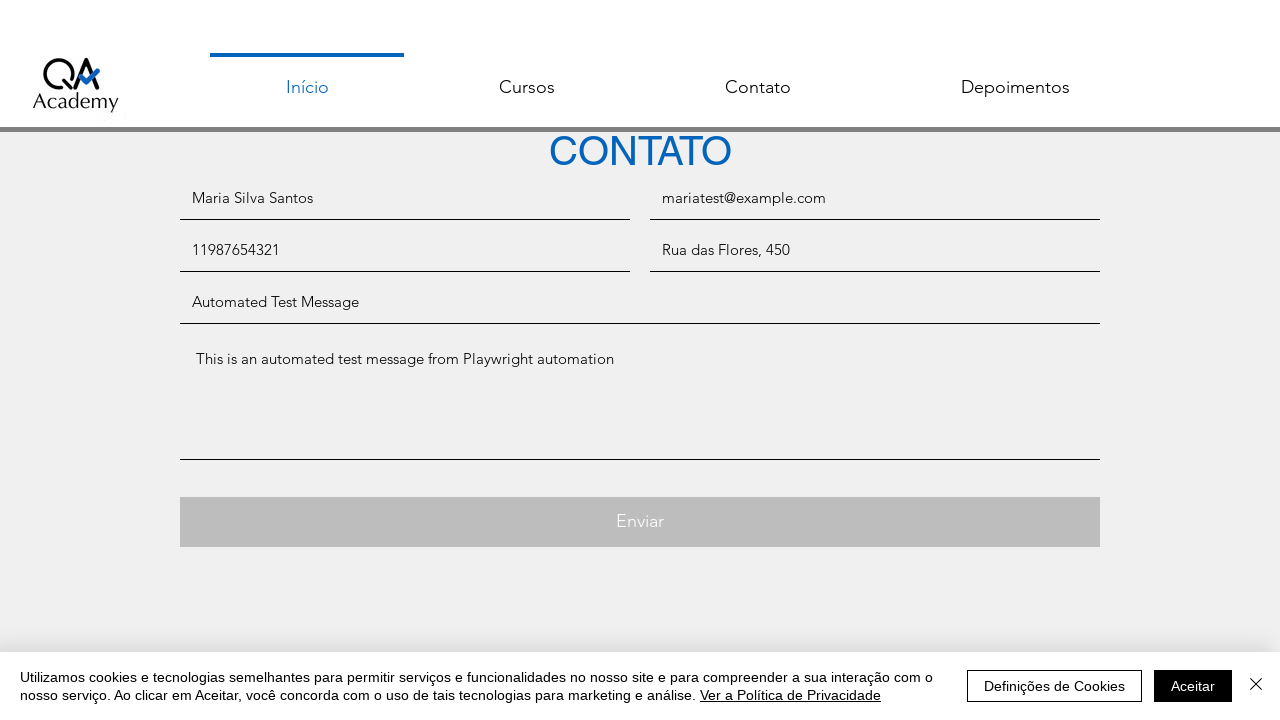

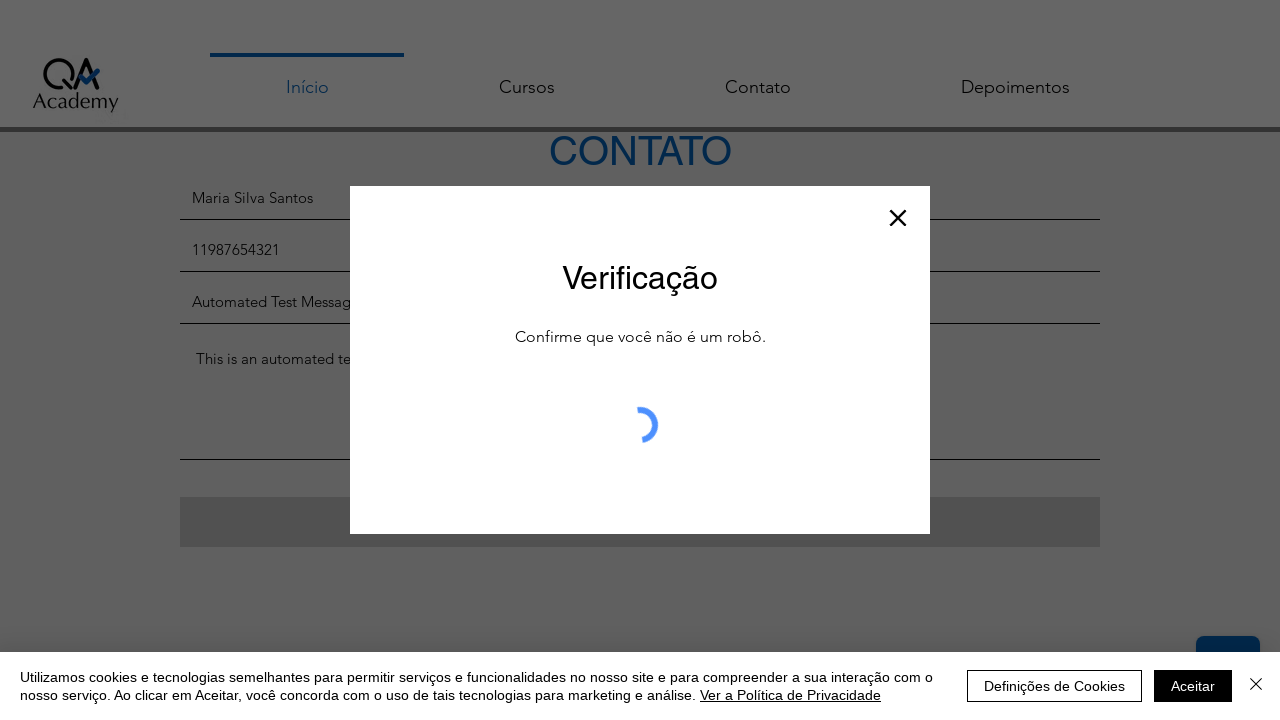